Tests basic form interaction by filling a text input field, clicking a submit button, and verifying the success message

Starting URL: https://www.selenium.dev/selenium/web/web-form.html

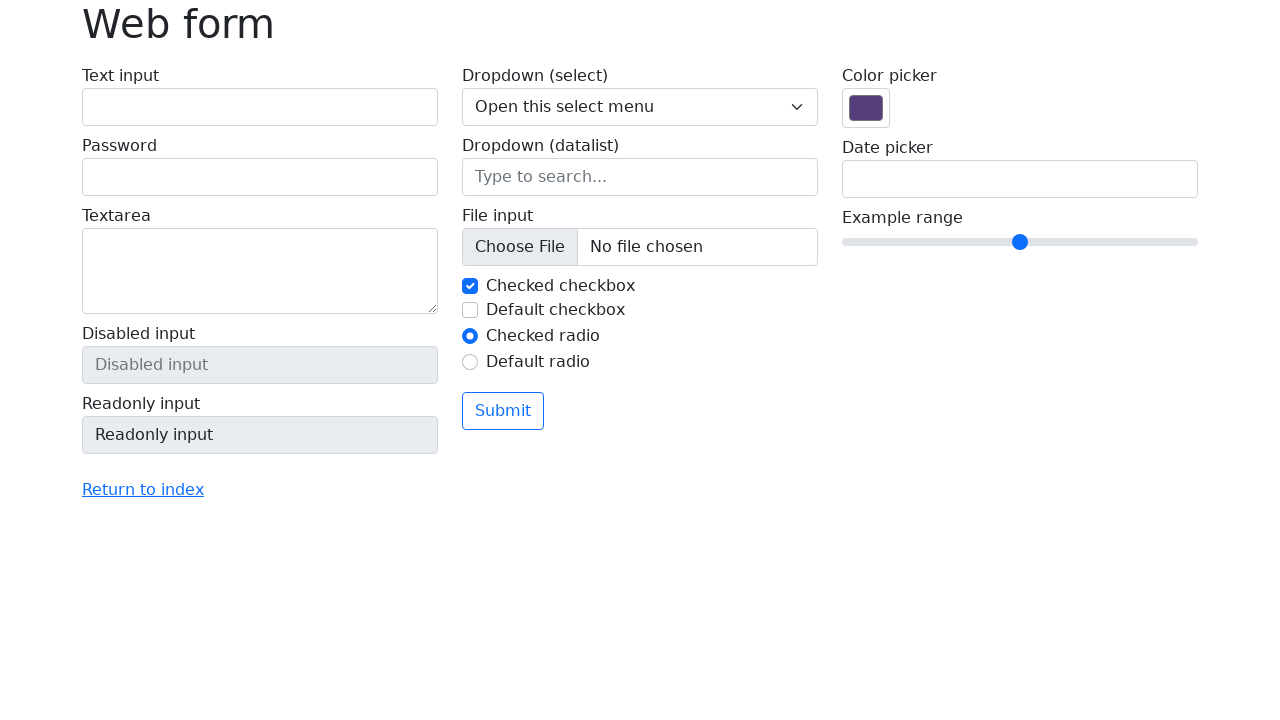

Filled text input field with 'vanessa' on #my-text-id
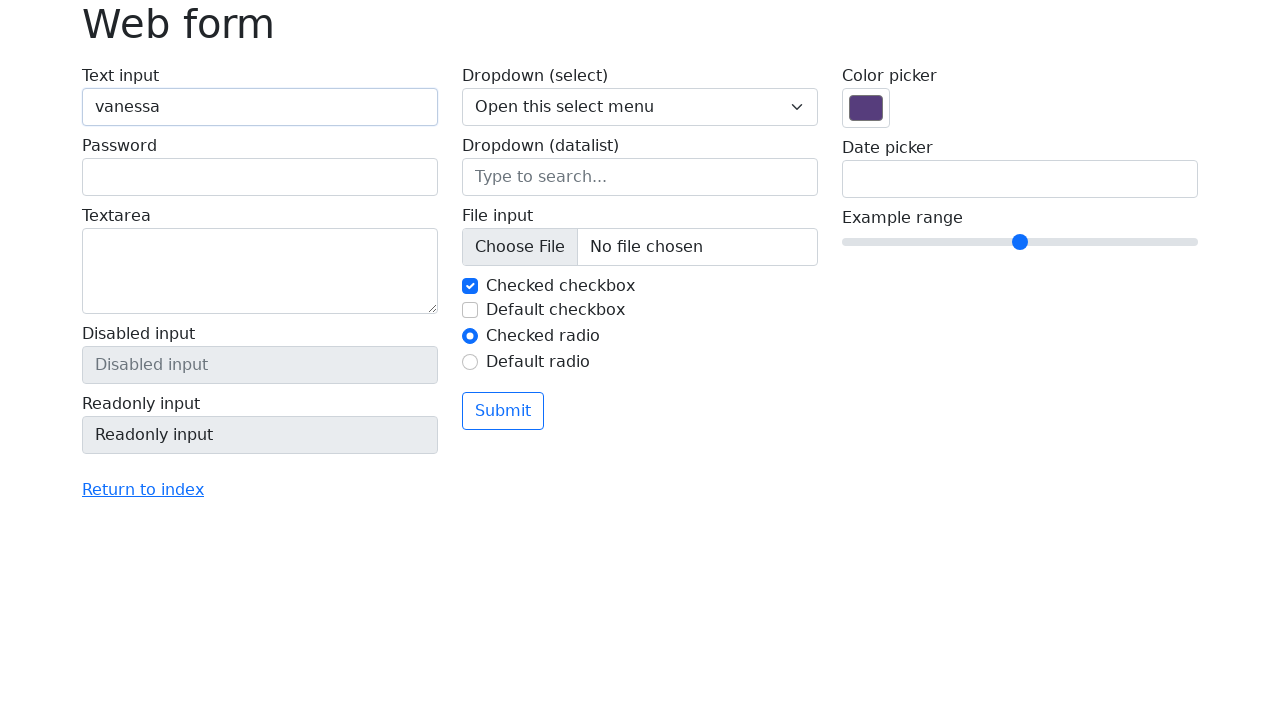

Clicked submit button at (503, 411) on .btn-outline-primary
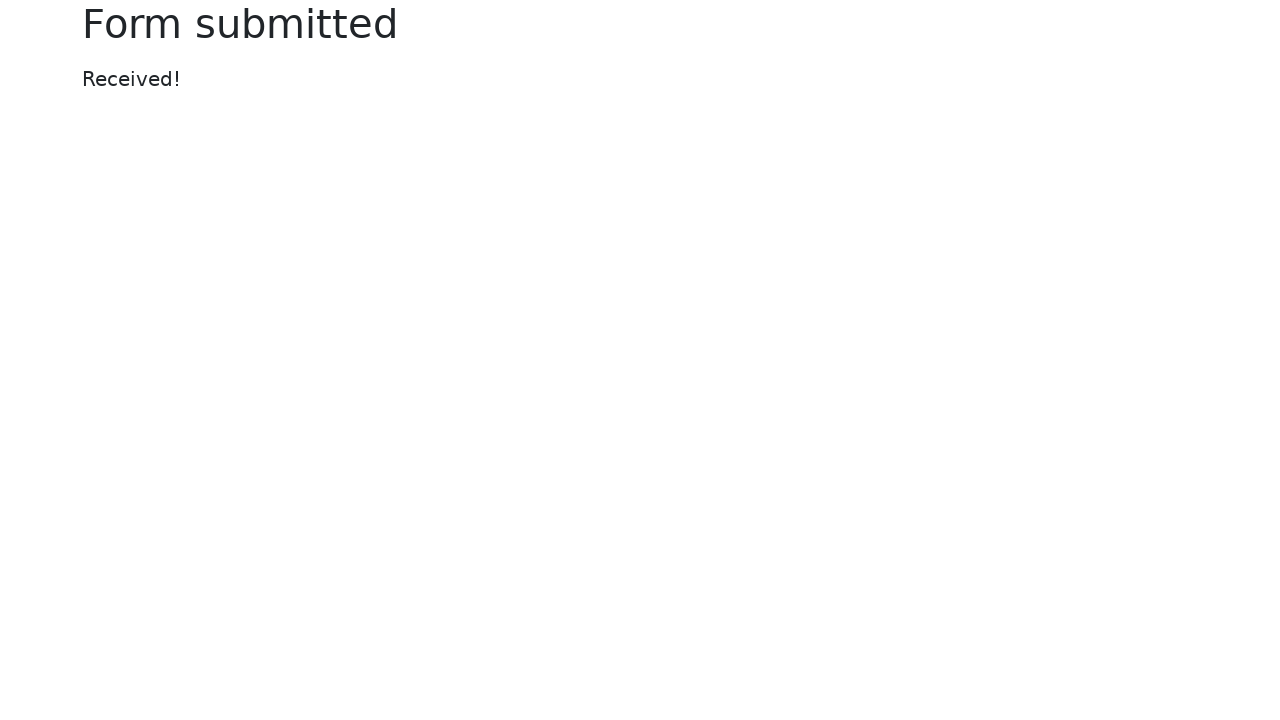

Success message element appeared
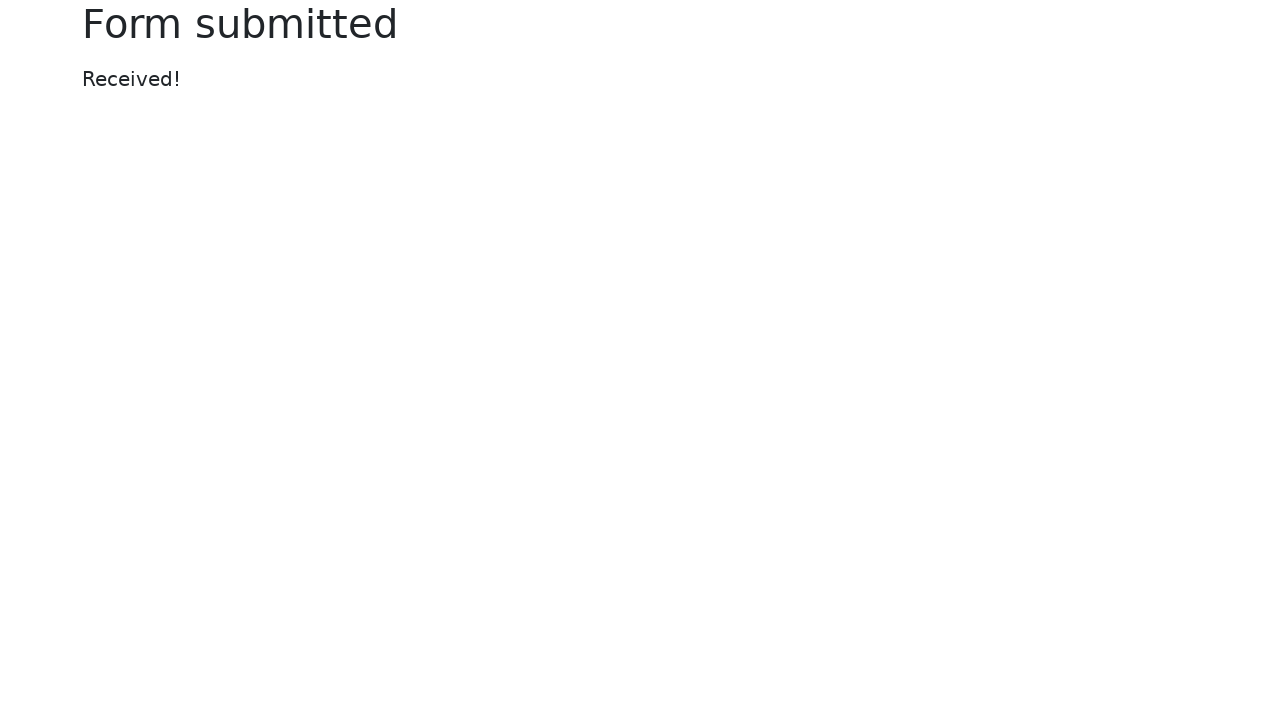

Located success message element
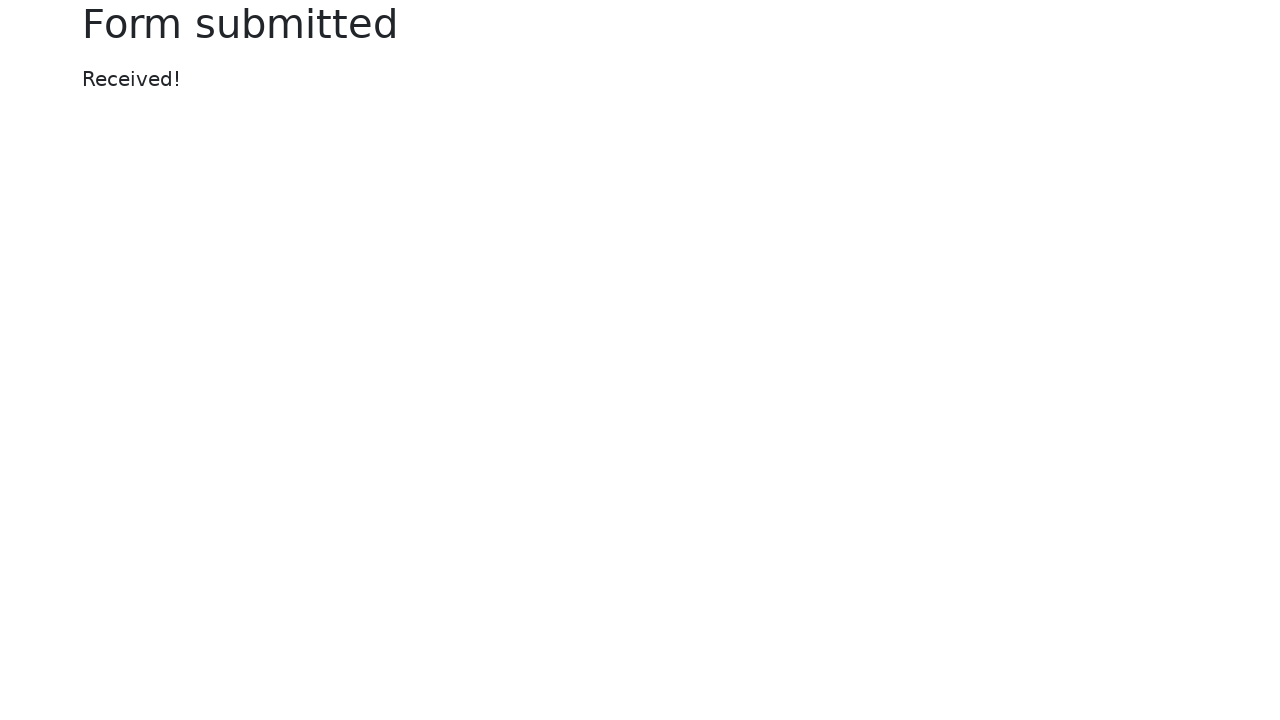

Verified success message displays 'Received!'
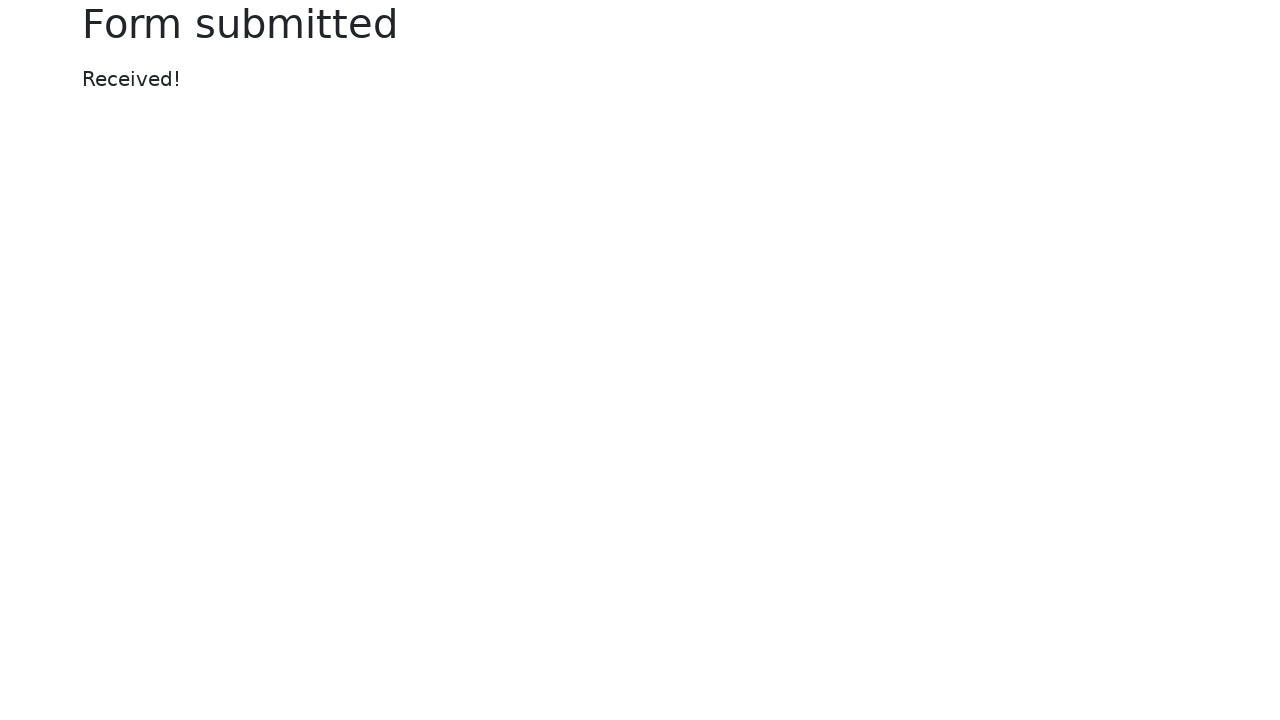

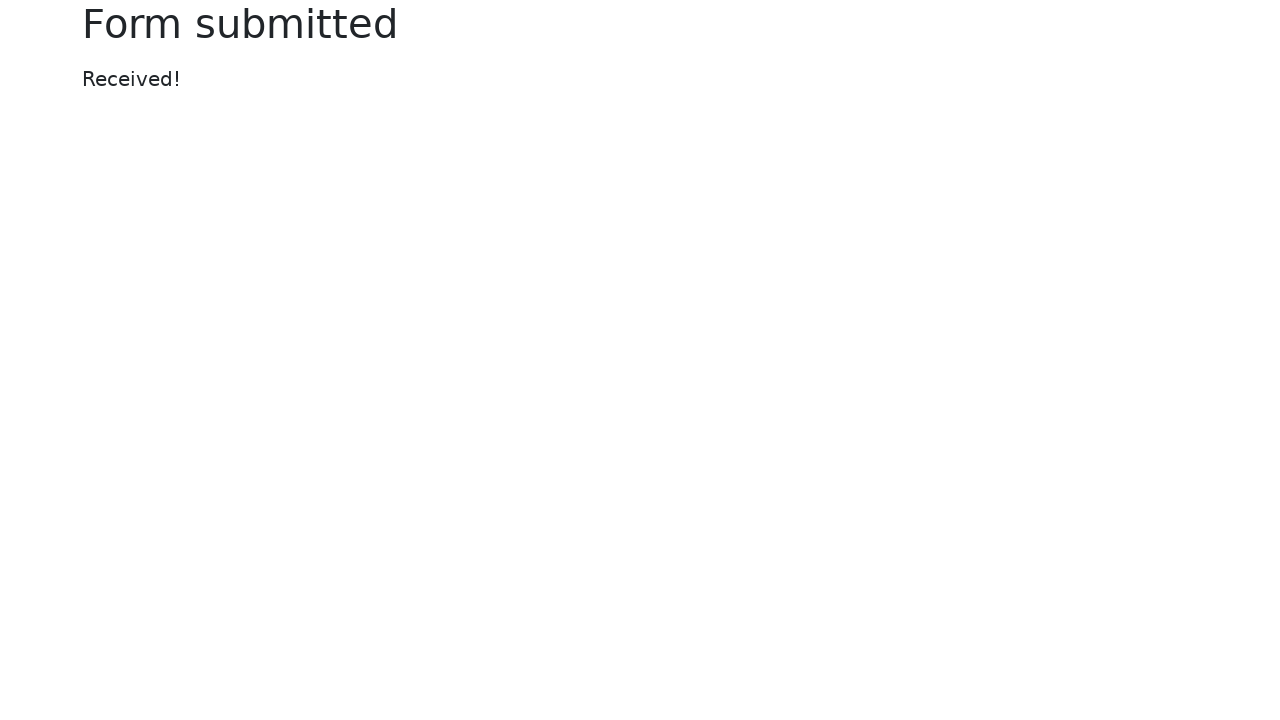